Tests that a todo item is removed when edited to an empty string

Starting URL: https://demo.playwright.dev/todomvc

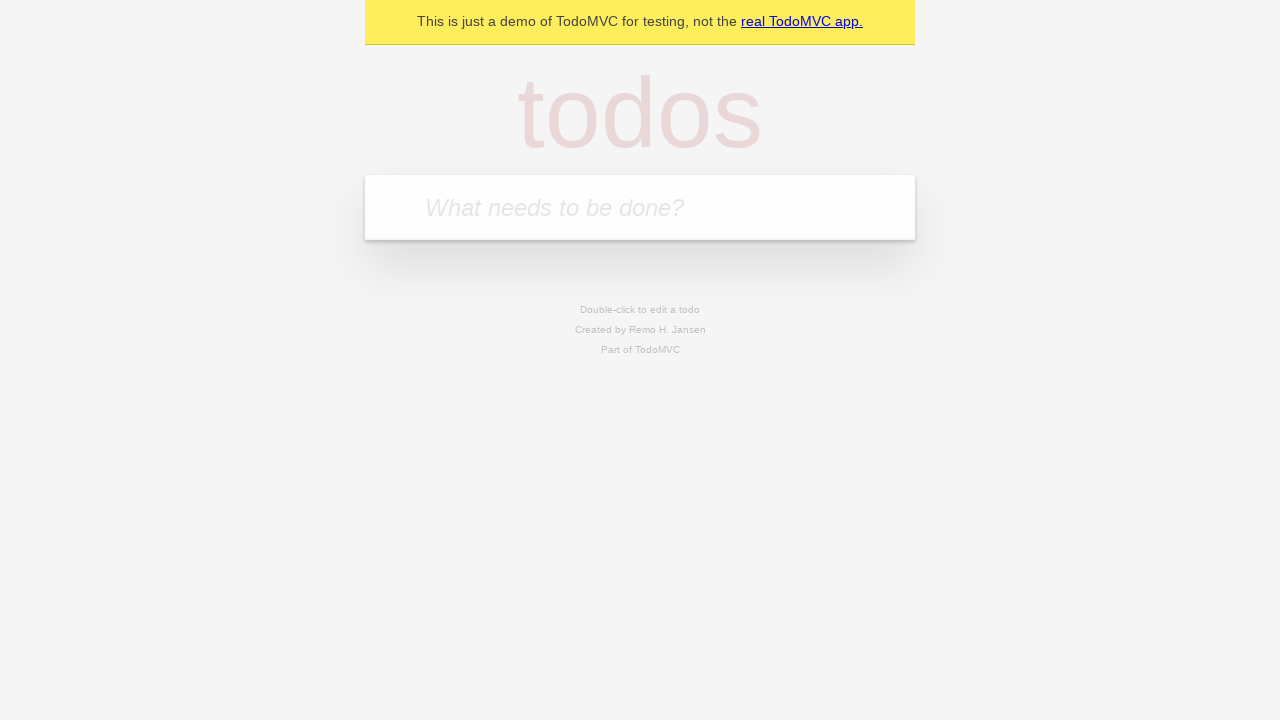

Filled todo input with 'buy some cheese' on internal:attr=[placeholder="What needs to be done?"i]
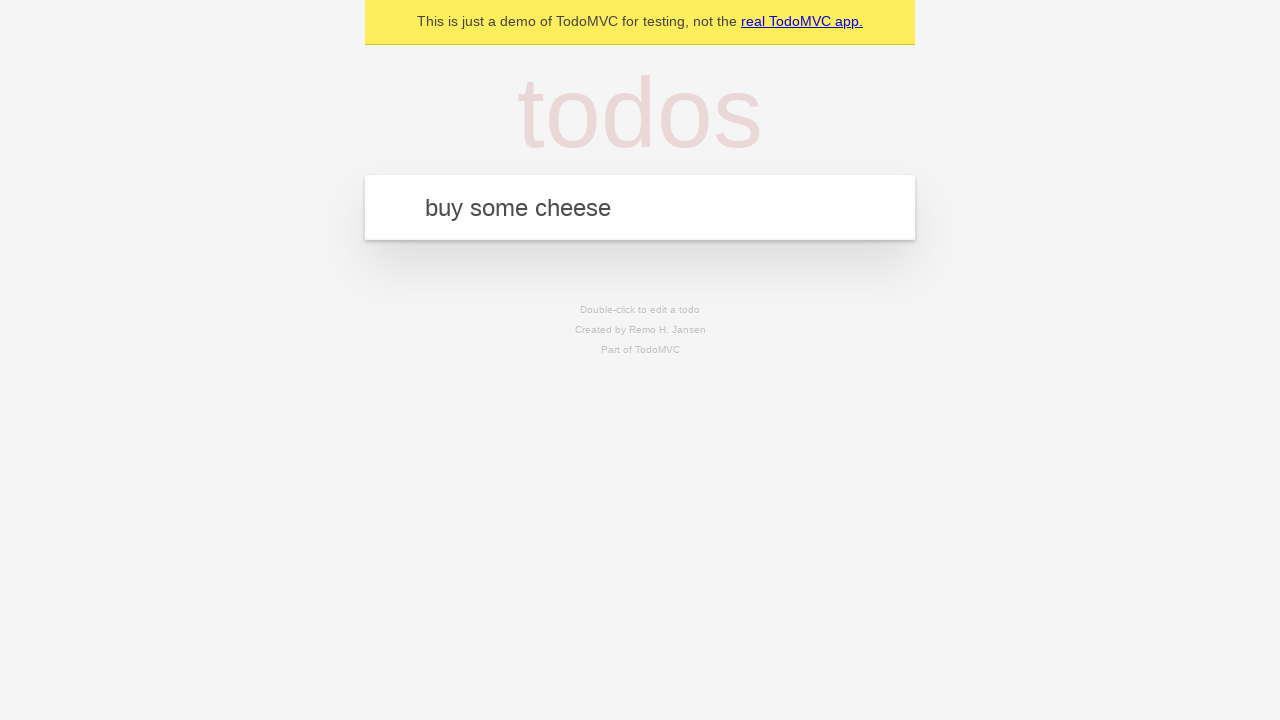

Pressed Enter to create todo 'buy some cheese' on internal:attr=[placeholder="What needs to be done?"i]
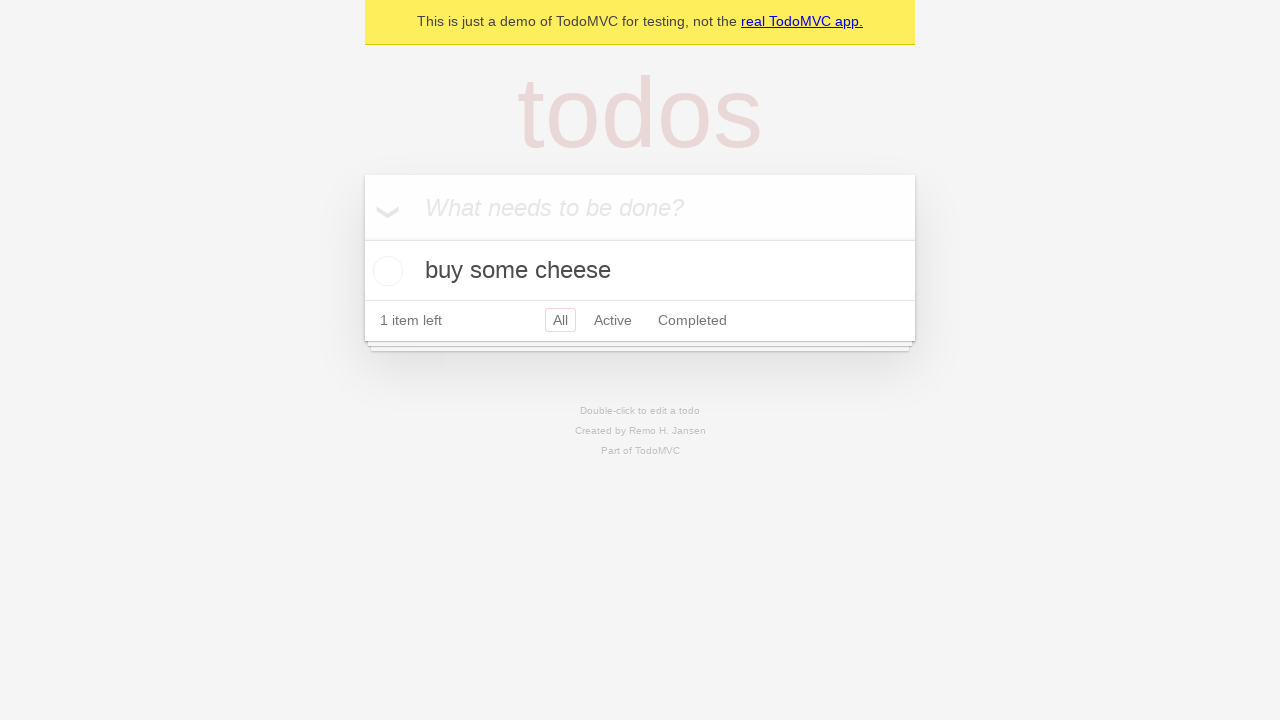

Filled todo input with 'feed the cat' on internal:attr=[placeholder="What needs to be done?"i]
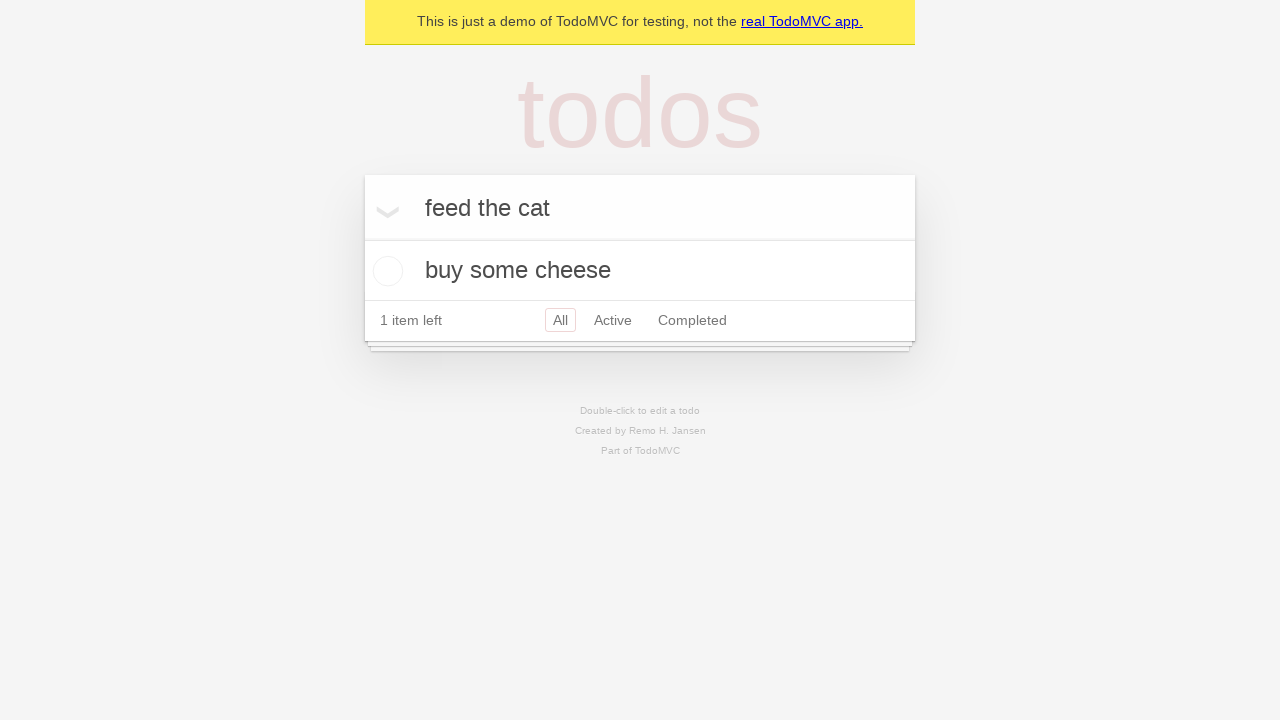

Pressed Enter to create todo 'feed the cat' on internal:attr=[placeholder="What needs to be done?"i]
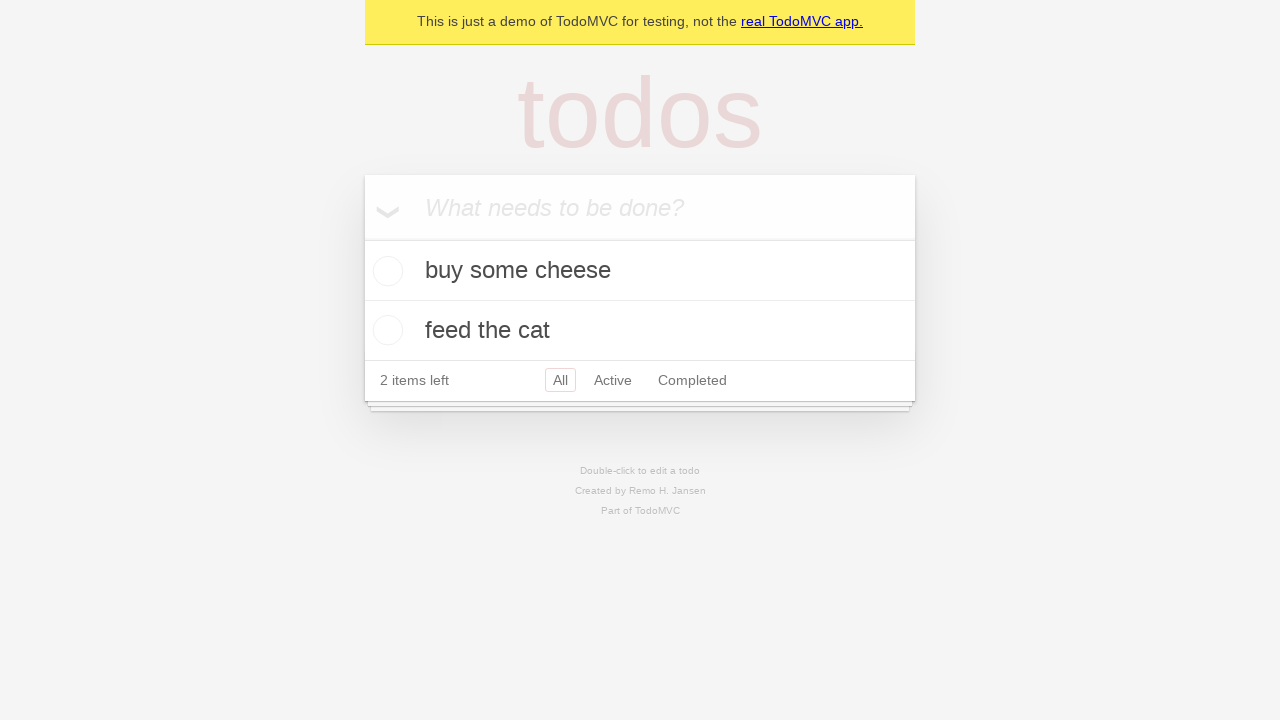

Filled todo input with 'book a doctors appointment' on internal:attr=[placeholder="What needs to be done?"i]
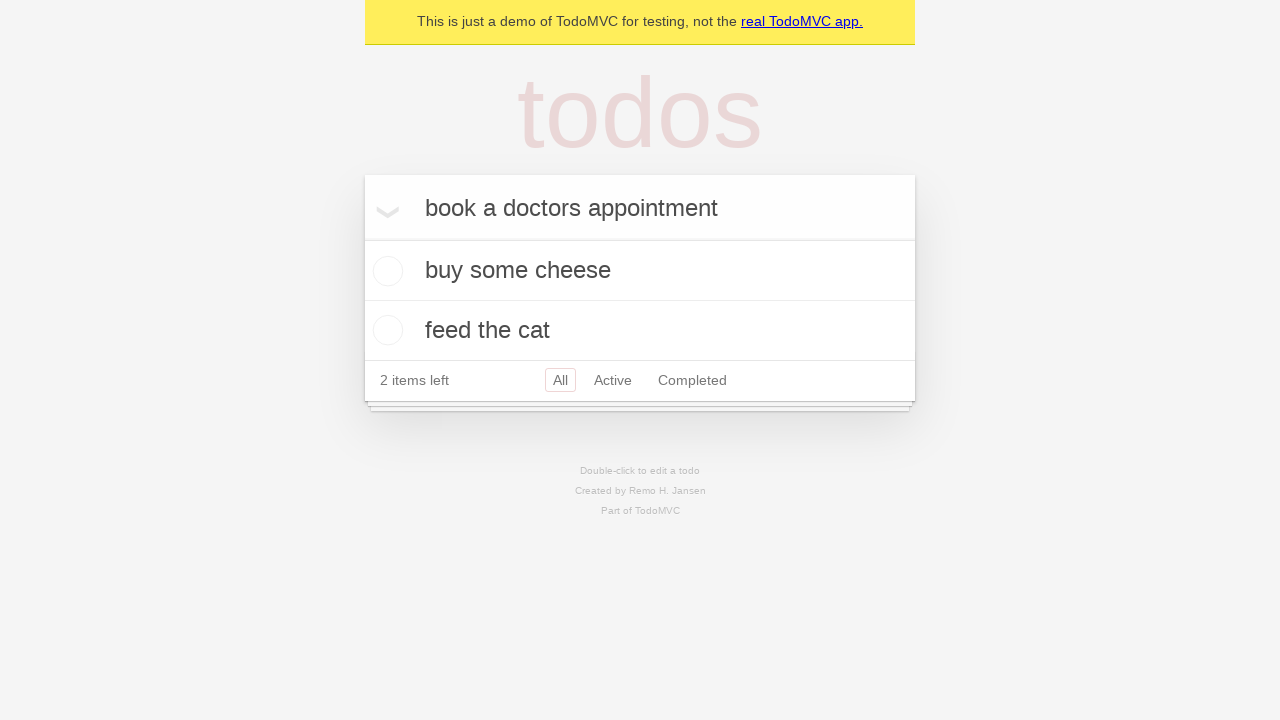

Pressed Enter to create todo 'book a doctors appointment' on internal:attr=[placeholder="What needs to be done?"i]
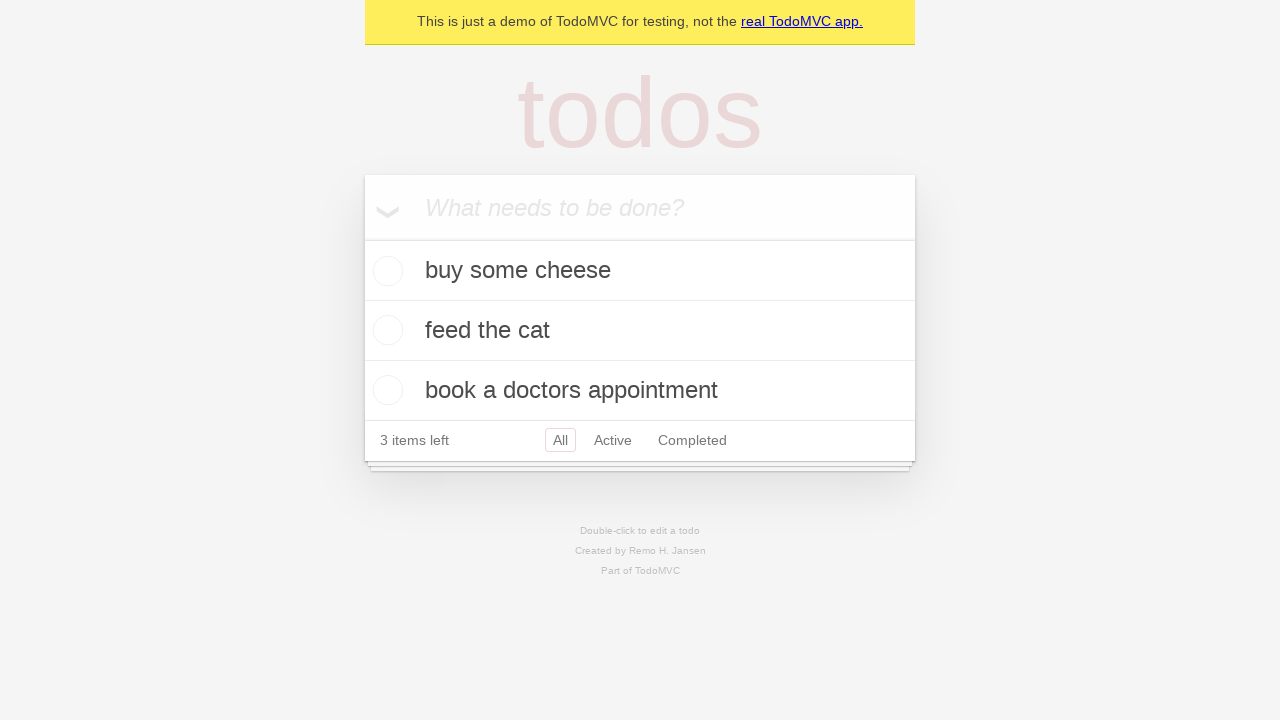

Double-clicked second todo item to enter edit mode at (640, 331) on internal:testid=[data-testid="todo-item"s] >> nth=1
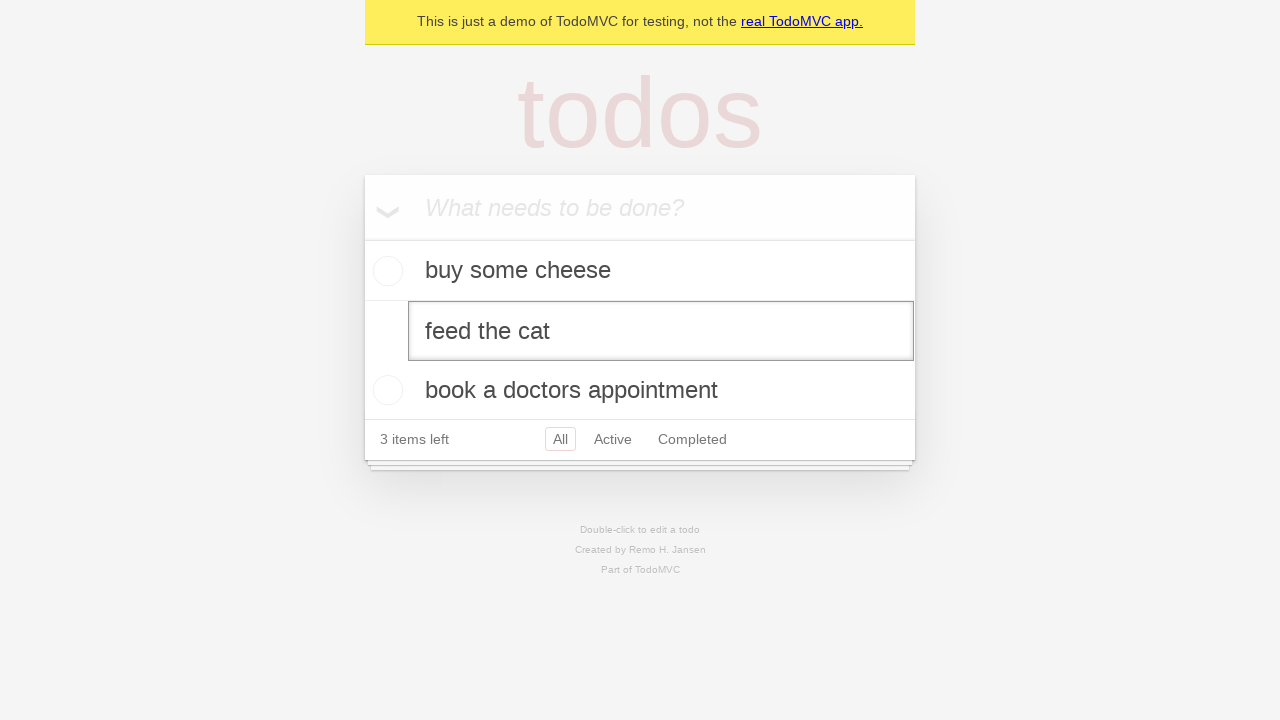

Cleared the edit input text on internal:testid=[data-testid="todo-item"s] >> nth=1 >> internal:role=textbox[nam
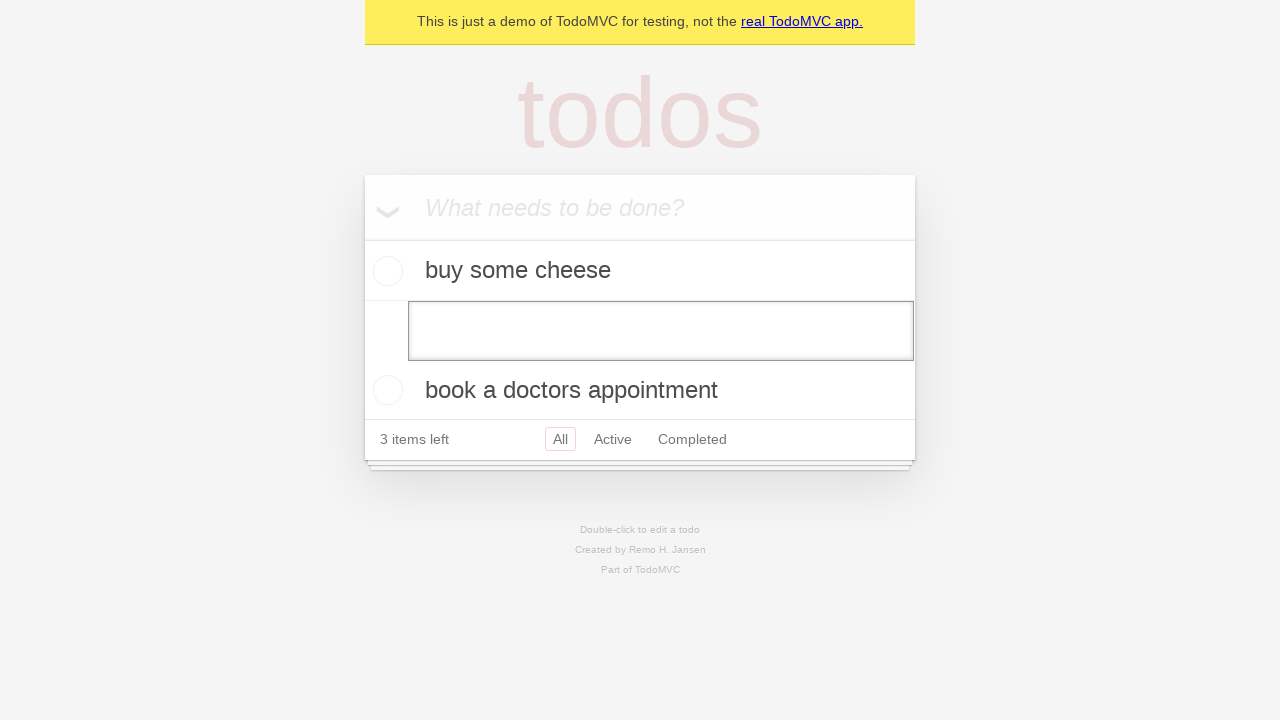

Pressed Enter to confirm deletion of todo with empty text on internal:testid=[data-testid="todo-item"s] >> nth=1 >> internal:role=textbox[nam
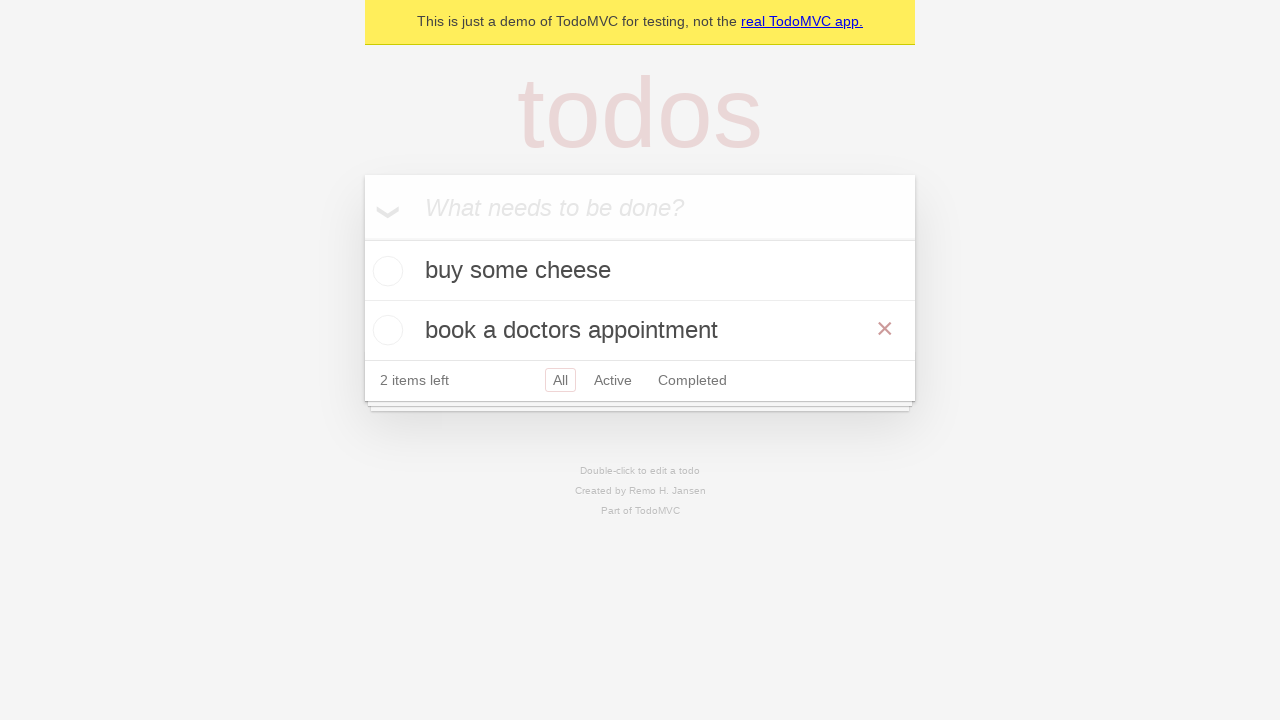

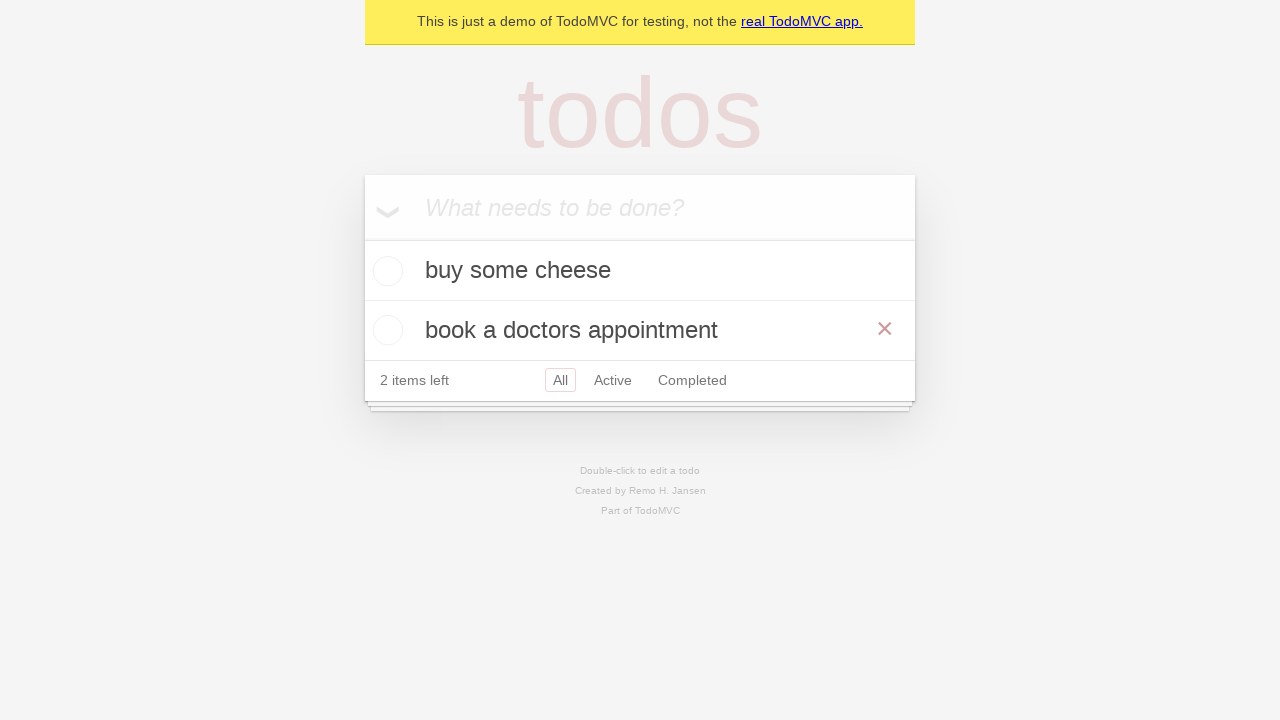